Tests iframe functionality by navigating to the frames page, clicking on iFrame link, and verifying text content within the iframe

Starting URL: https://the-internet.herokuapp.com/frames

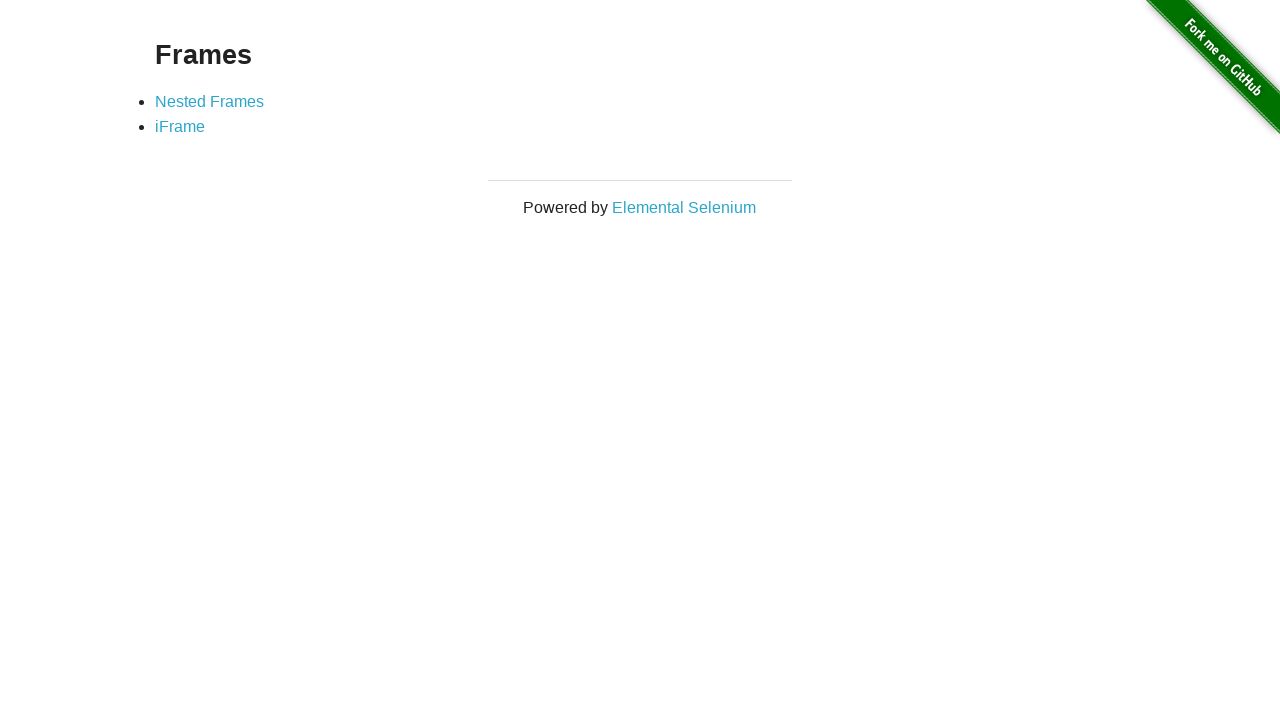

Clicked on iFrame link at (180, 127) on a[href='/iframe']
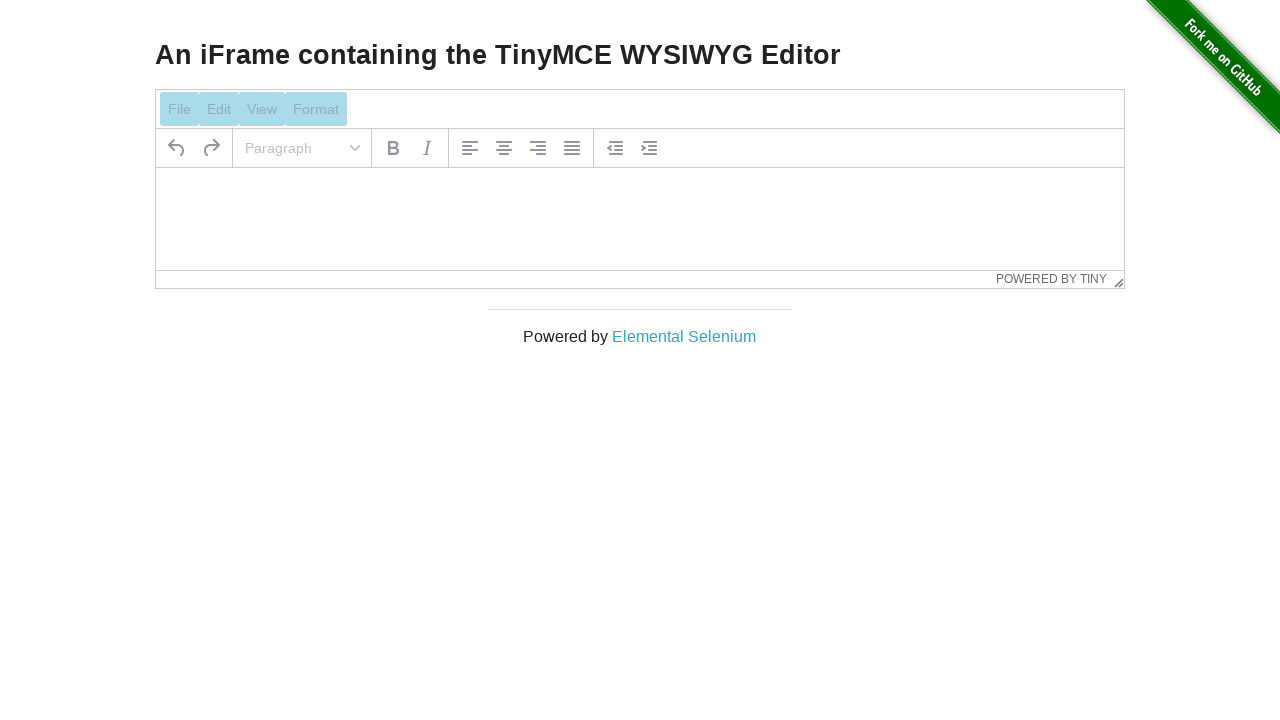

iFrame element loaded
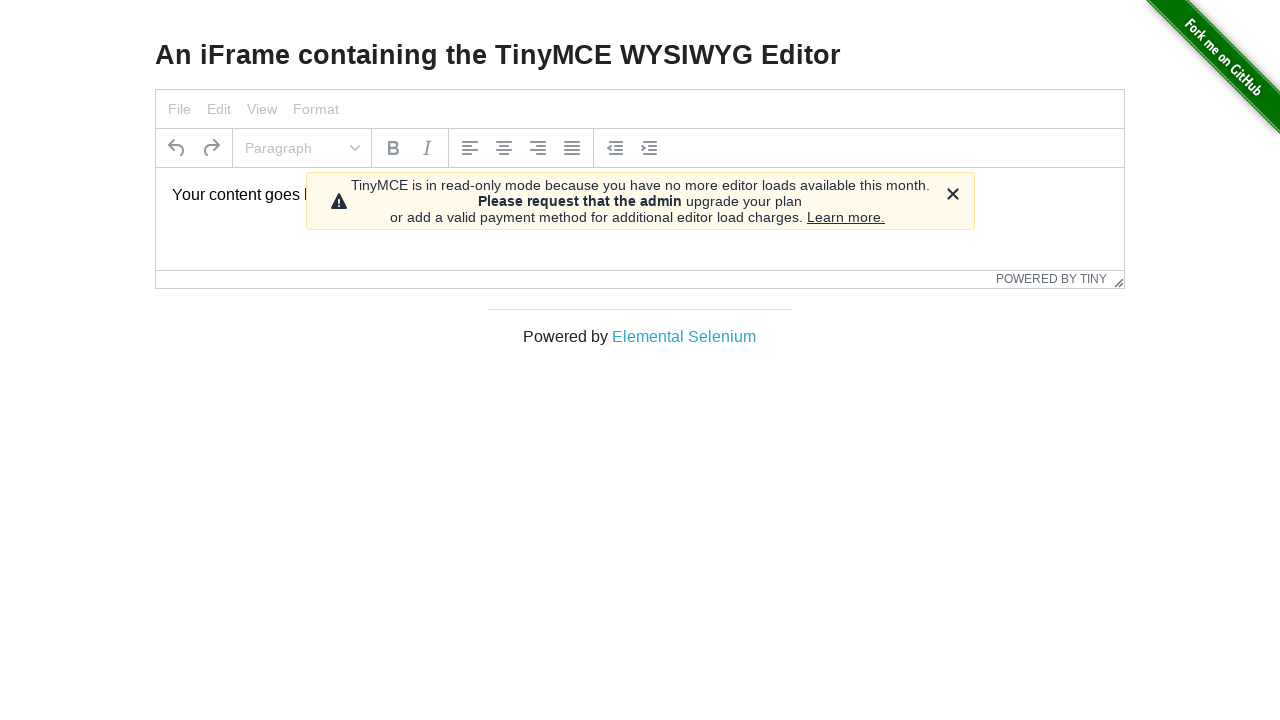

Located iframe by selector #mce_0_ifr
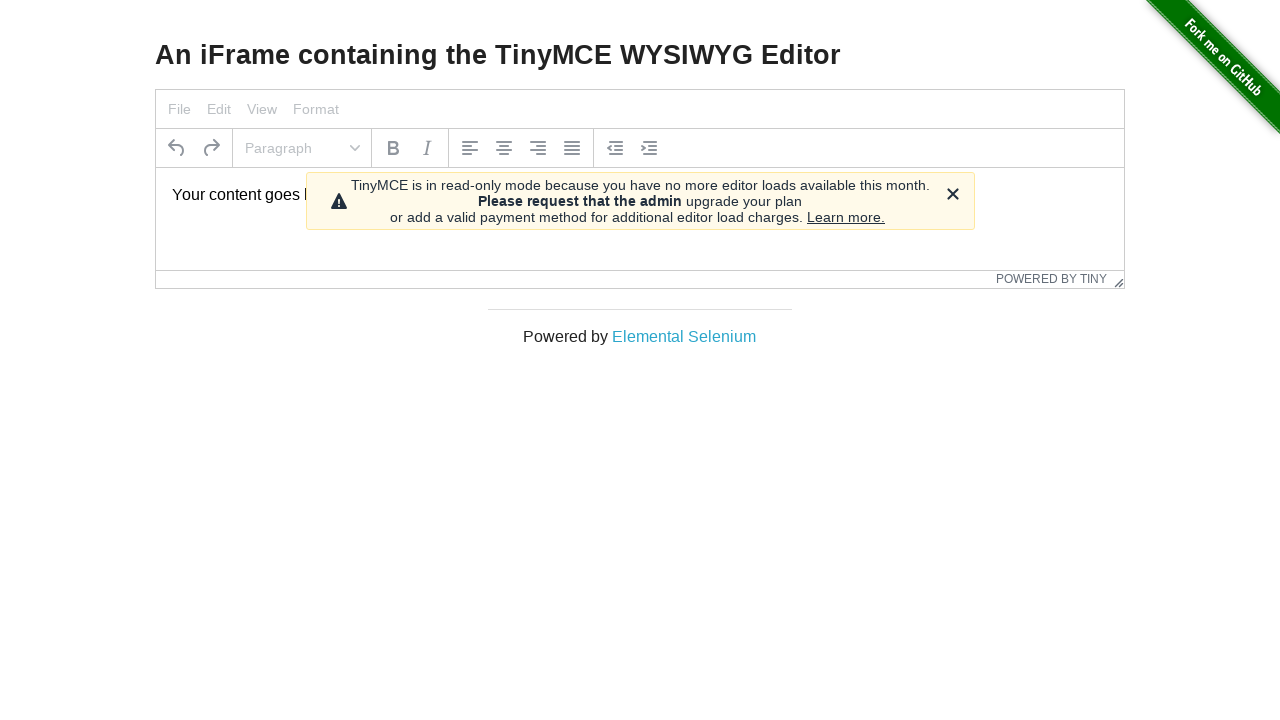

iFrame content (#tinymce) is ready
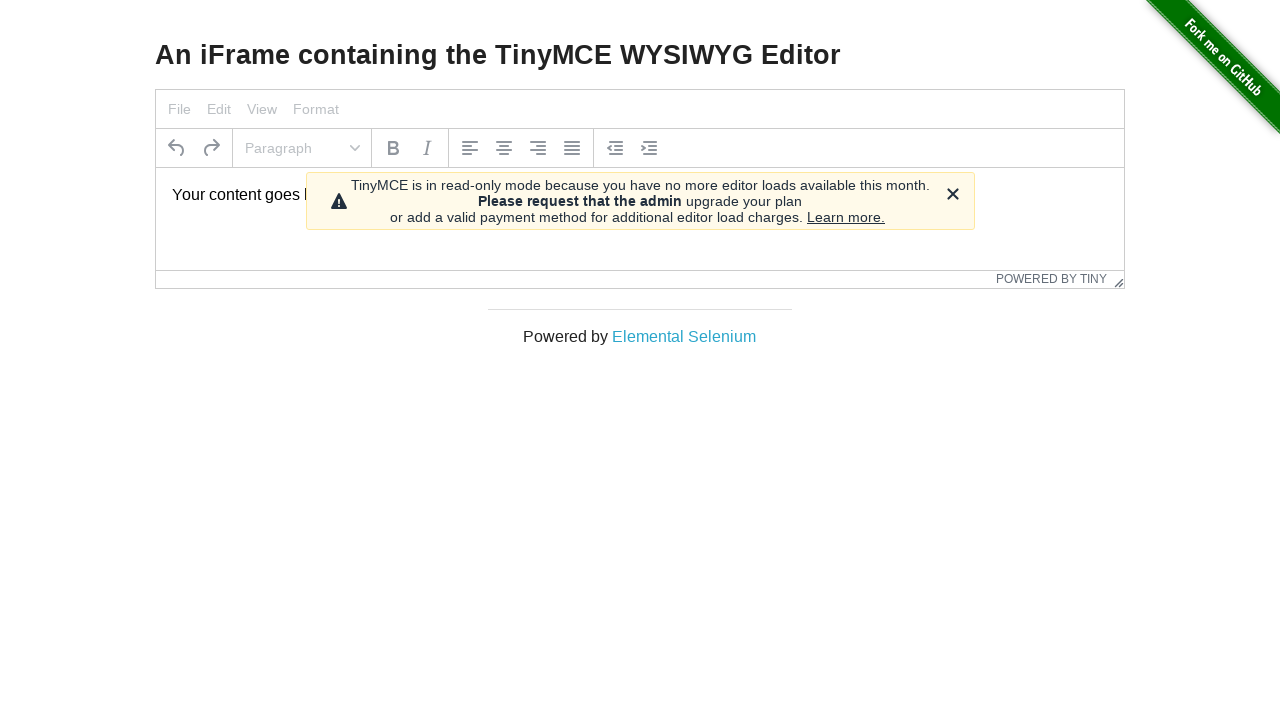

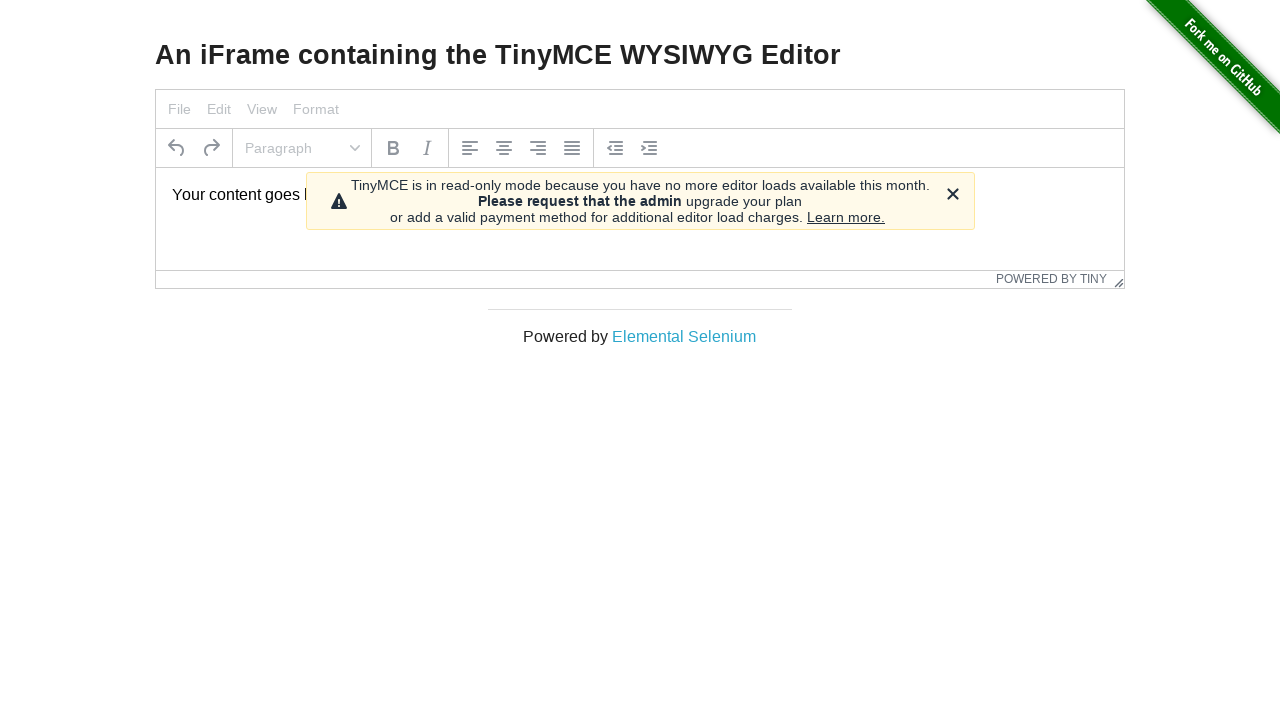